Tests clicking the Elements header to collapse it, then clicking the Book Store Application header

Starting URL: https://demoqa.com/elements

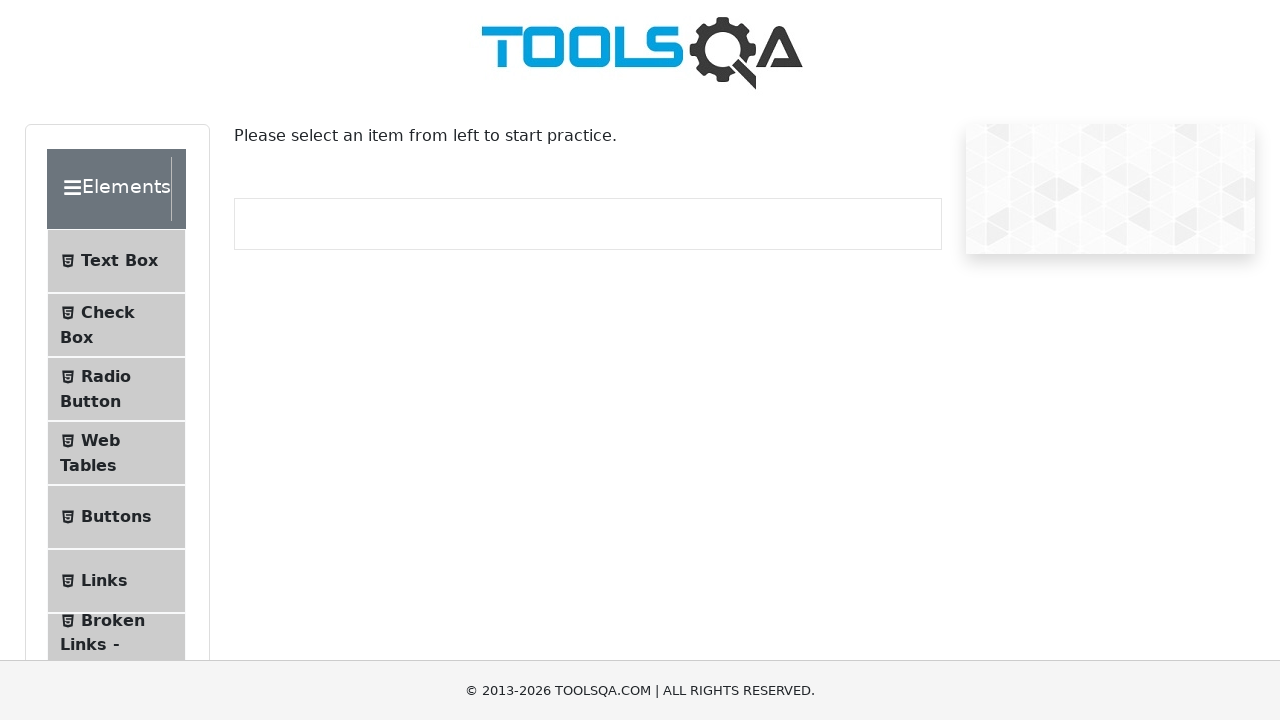

Clicked Elements header to collapse it at (109, 189) on xpath=//div[contains(@class,'header-wrapper')]//div[text()='Elements']
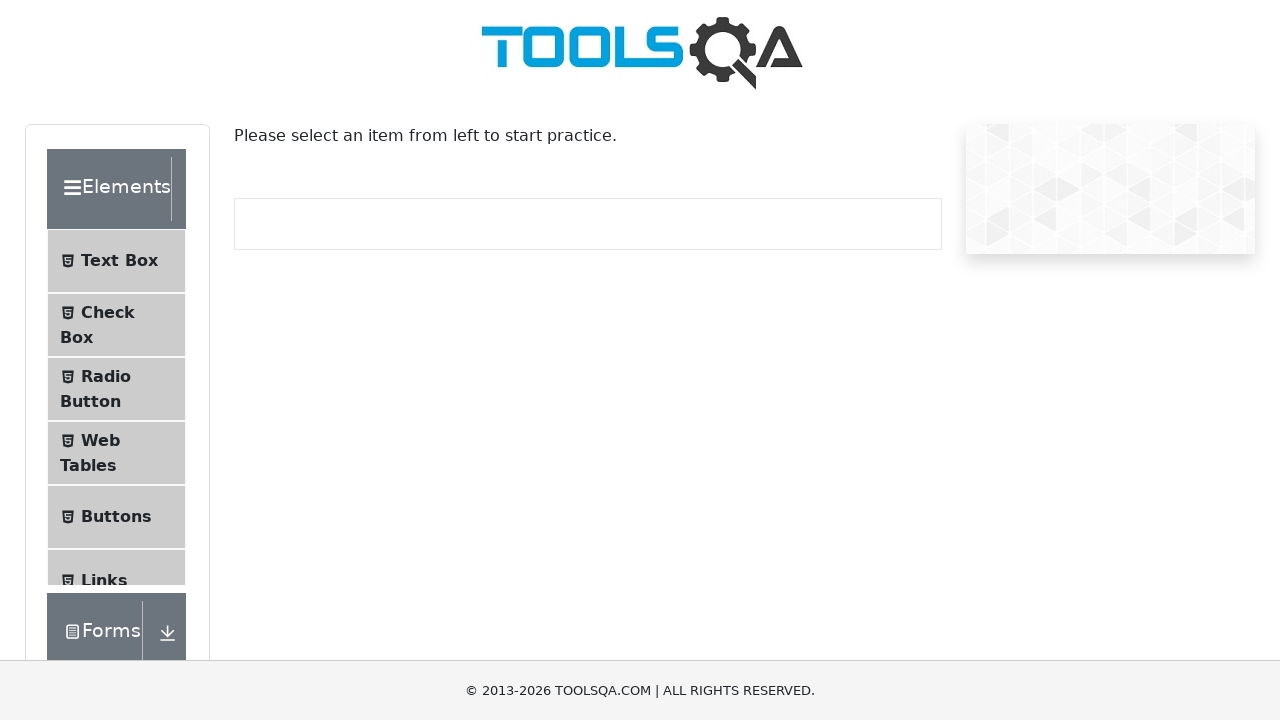

Clicked Book Store Application header at (117, 629) on xpath=//div[contains(@class,'header-wrapper')]//div[text()='Book Store Applicati
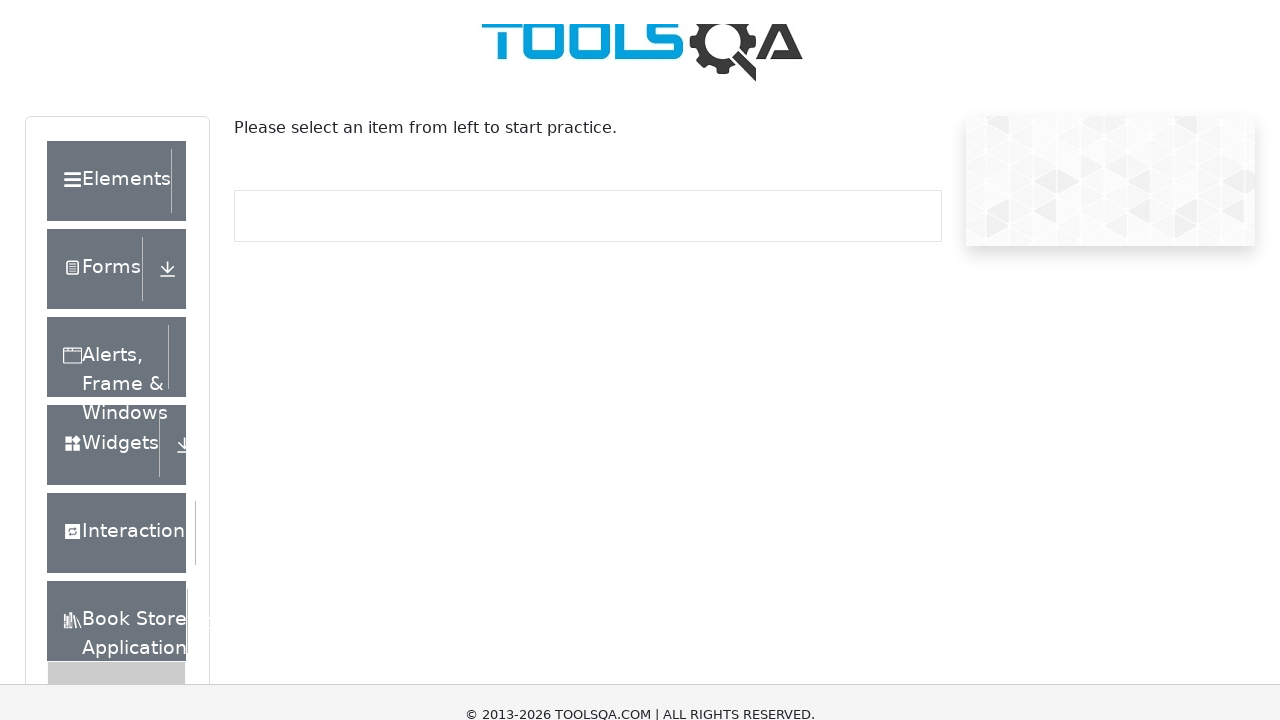

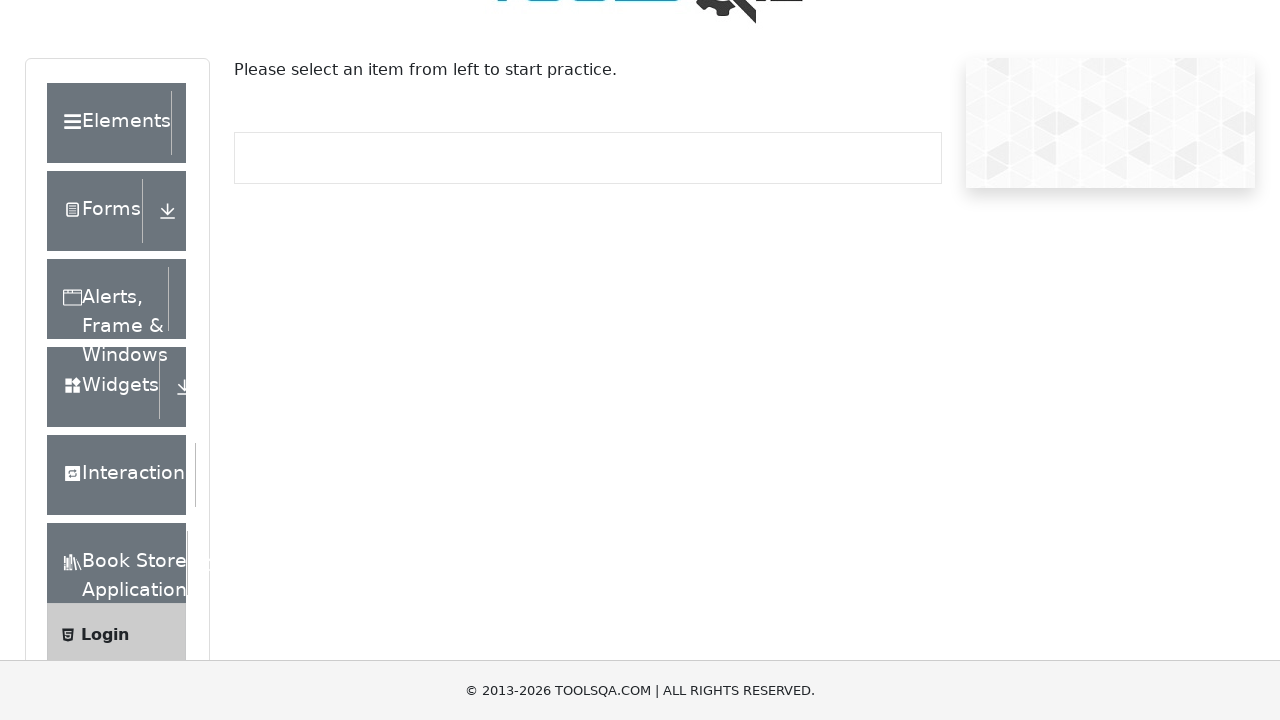